Tests YouTube search by entering a query and clicking the search button

Starting URL: https://www.youtube.com/

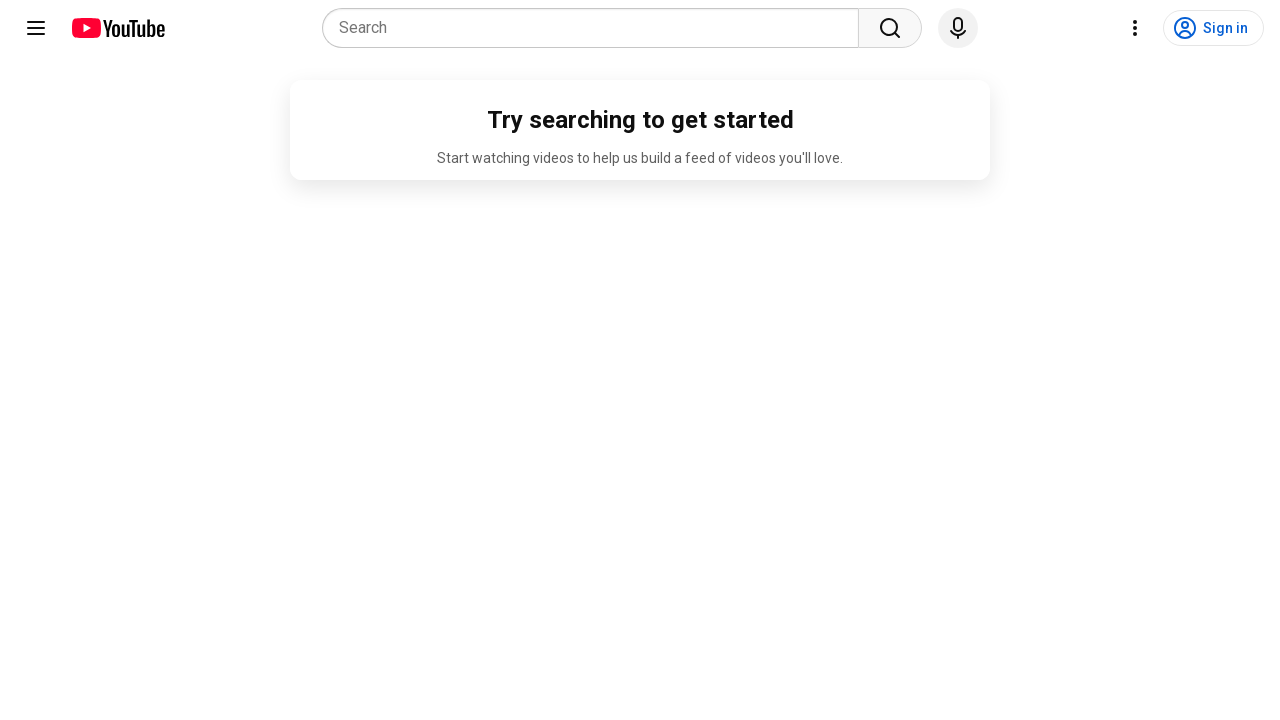

Filled YouTube search field with 'Machine Learning' on input[name='search_query']
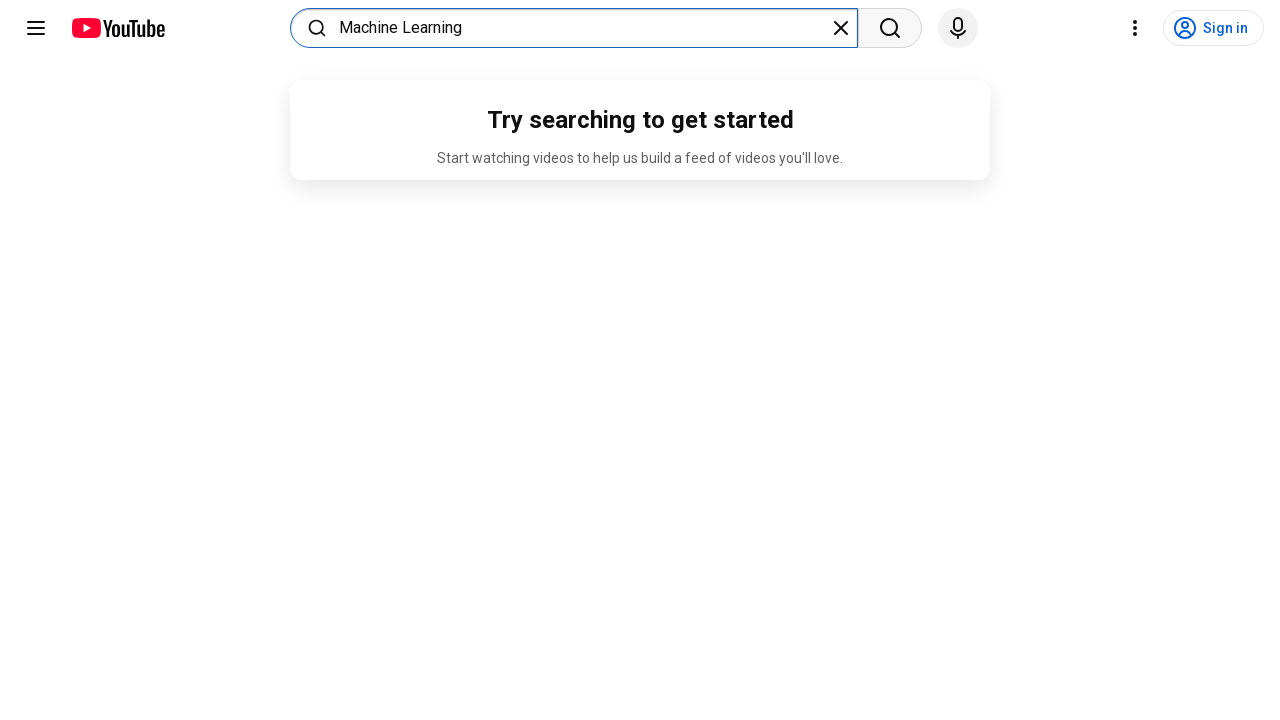

Clicked the YouTube search button at (890, 28) on button[title='Search']
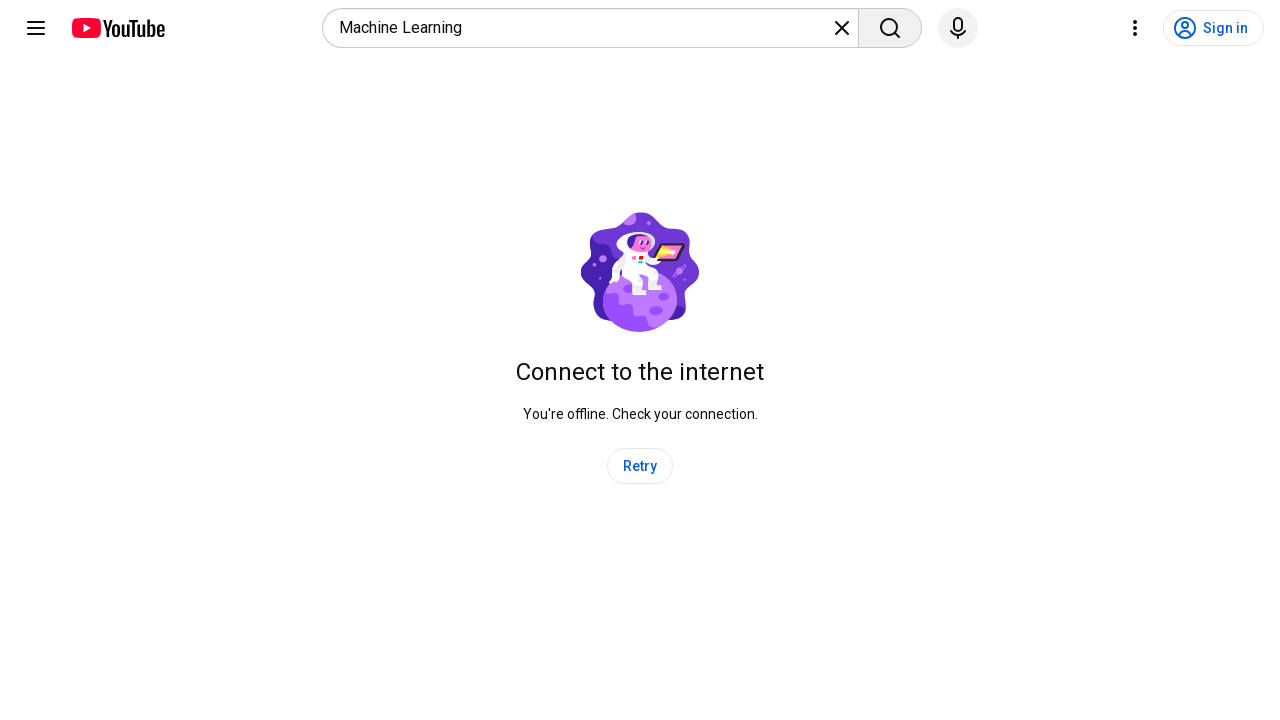

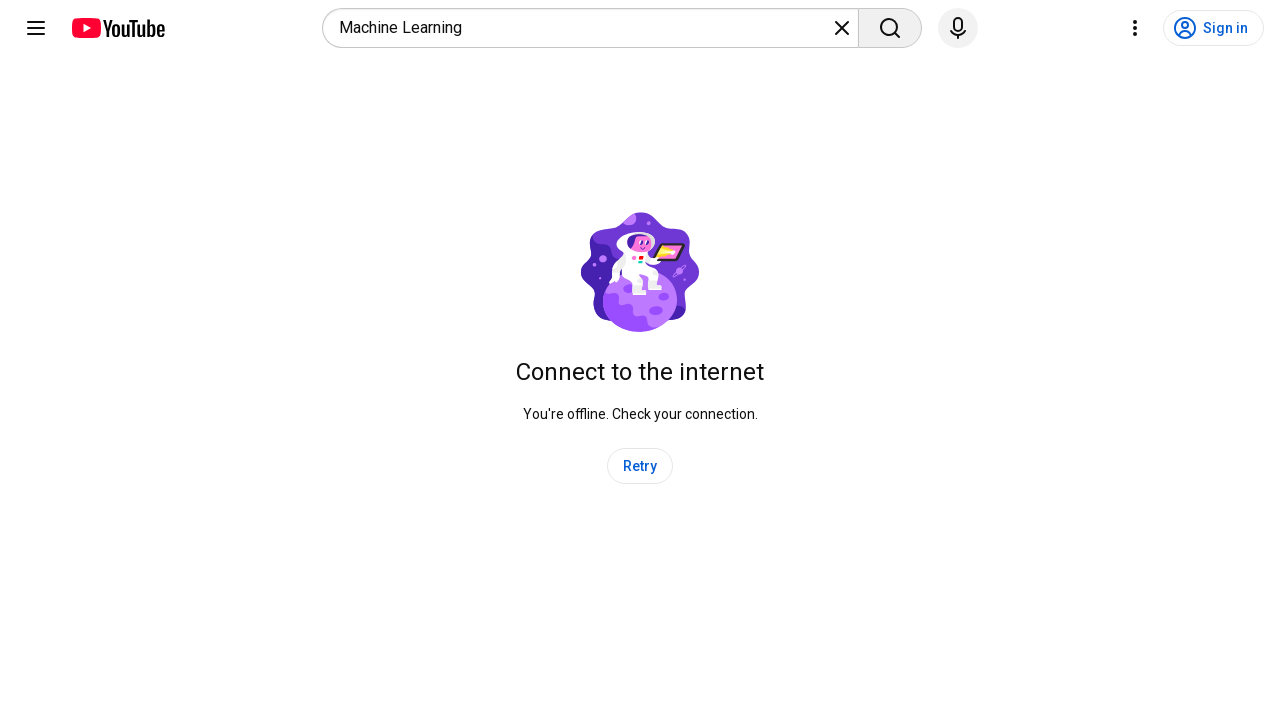